Tests modal/popup handling by clicking a launcher button to open a modal, filling form fields within the modal, and submitting the form to verify the success message appears.

Starting URL: https://training-support.net/webelements/popups

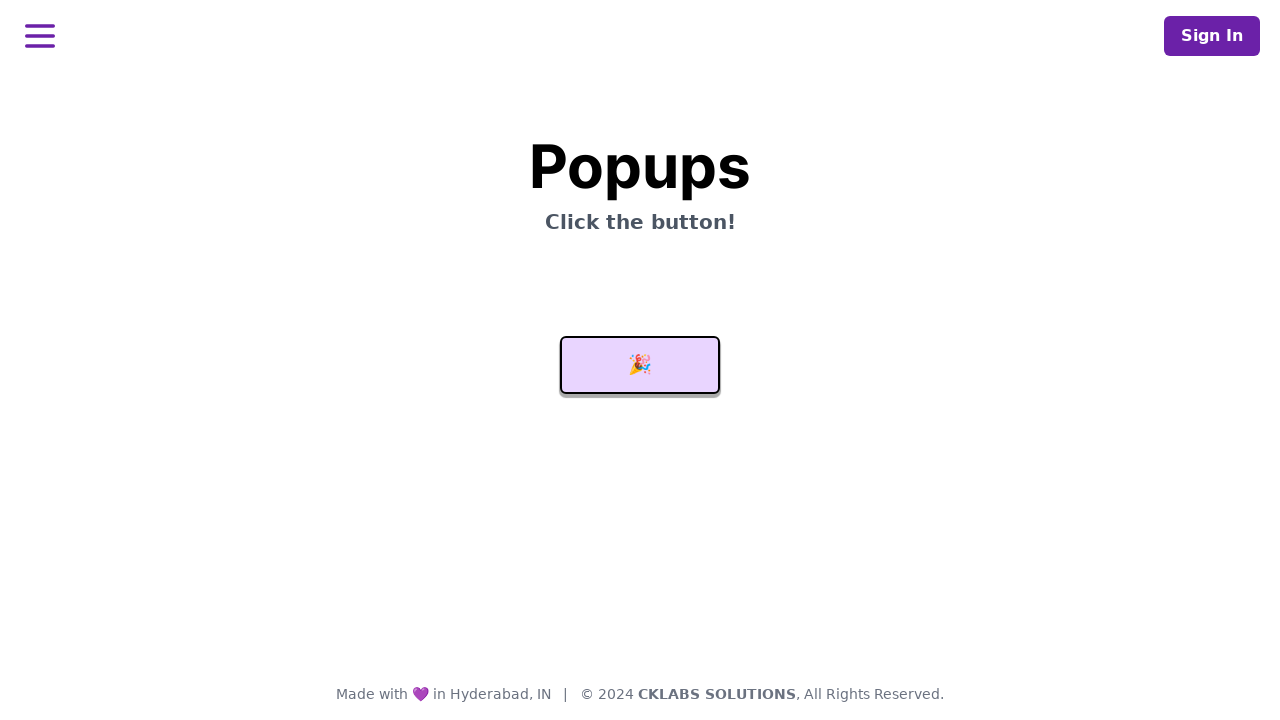

Clicked launcher button to open modal popup at (640, 365) on #launcher
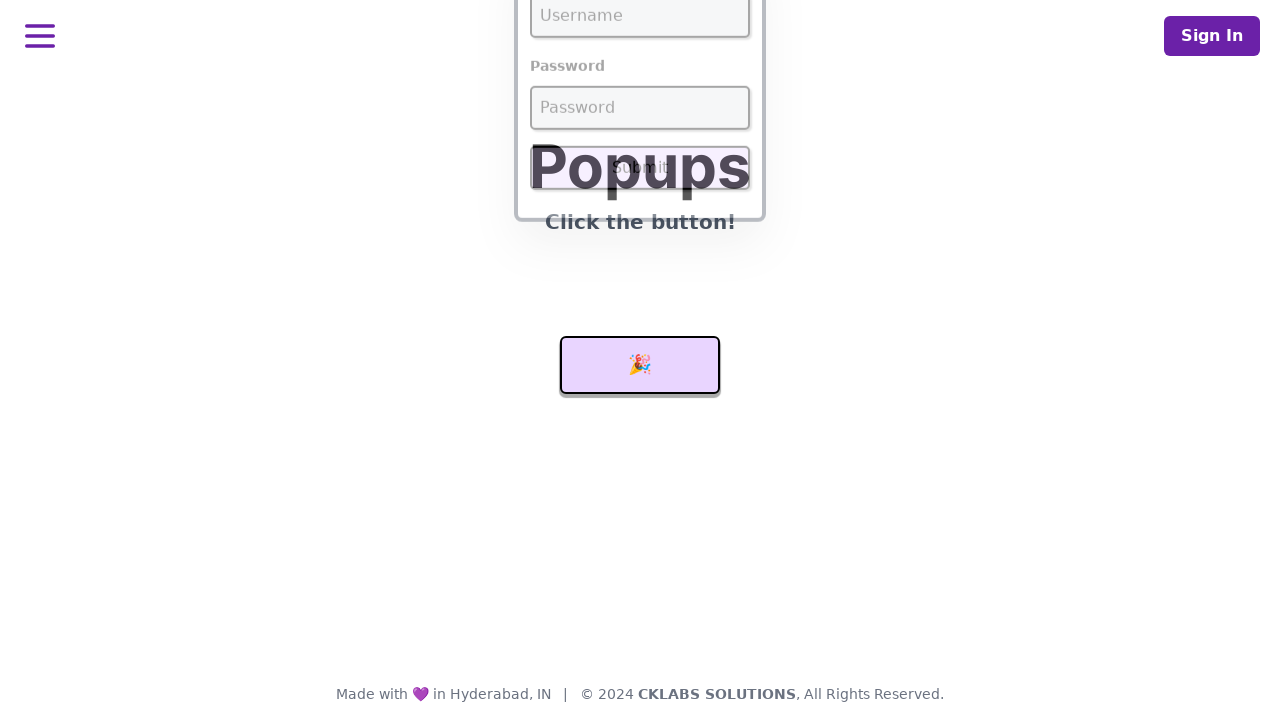

Modal opened and username field became visible
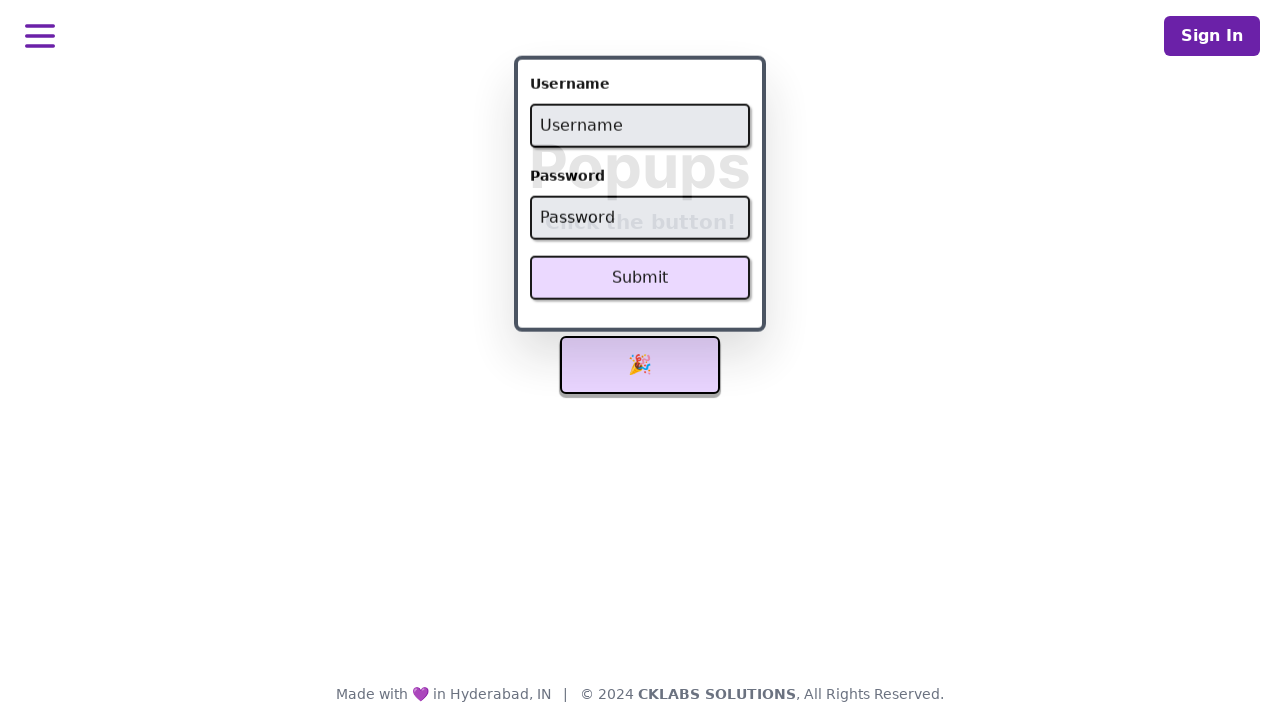

Filled username field with 'admin' on #username
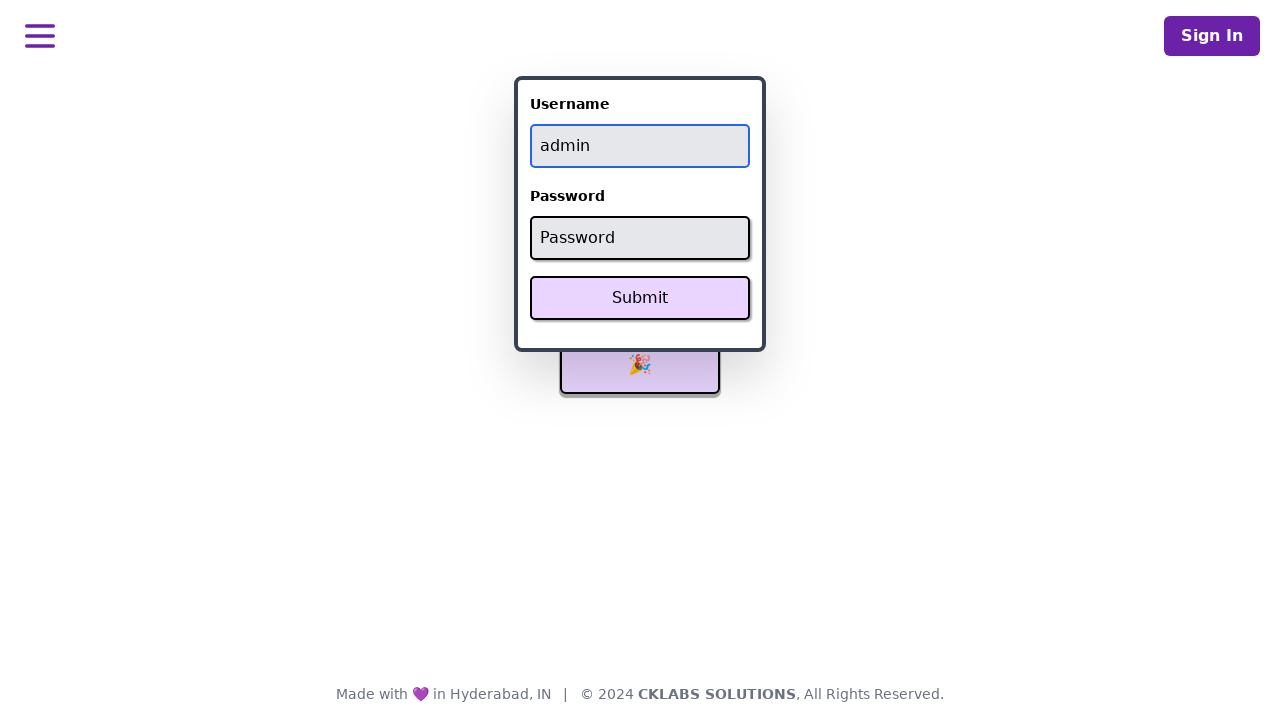

Filled password field with 'password' on #password
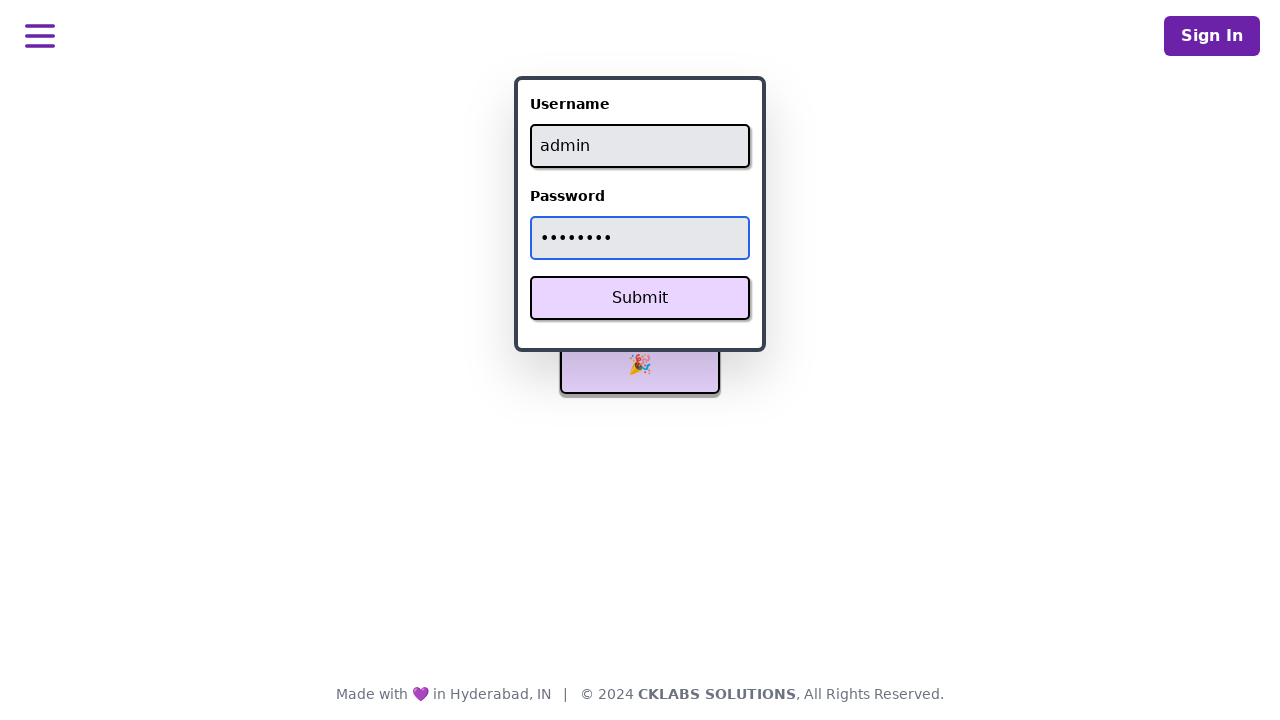

Clicked Submit button to submit the form at (640, 298) on xpath=//button[text()='Submit']
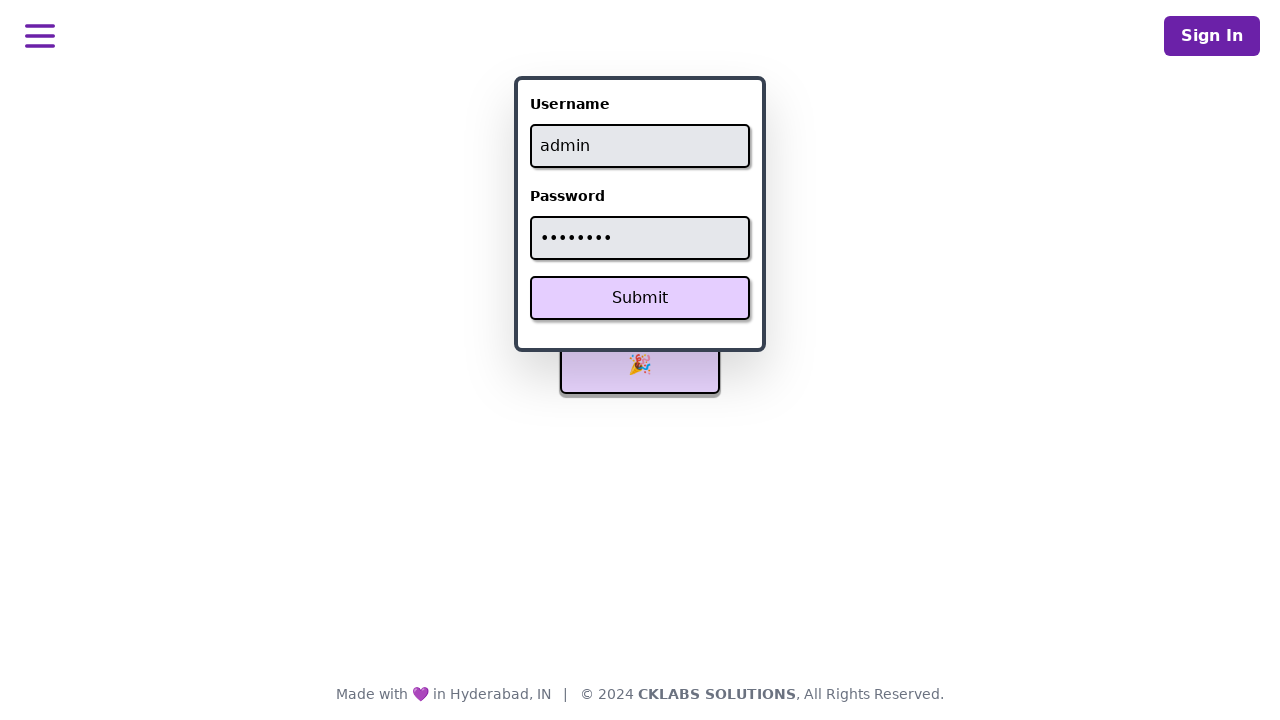

Success message appeared with centered h2 heading
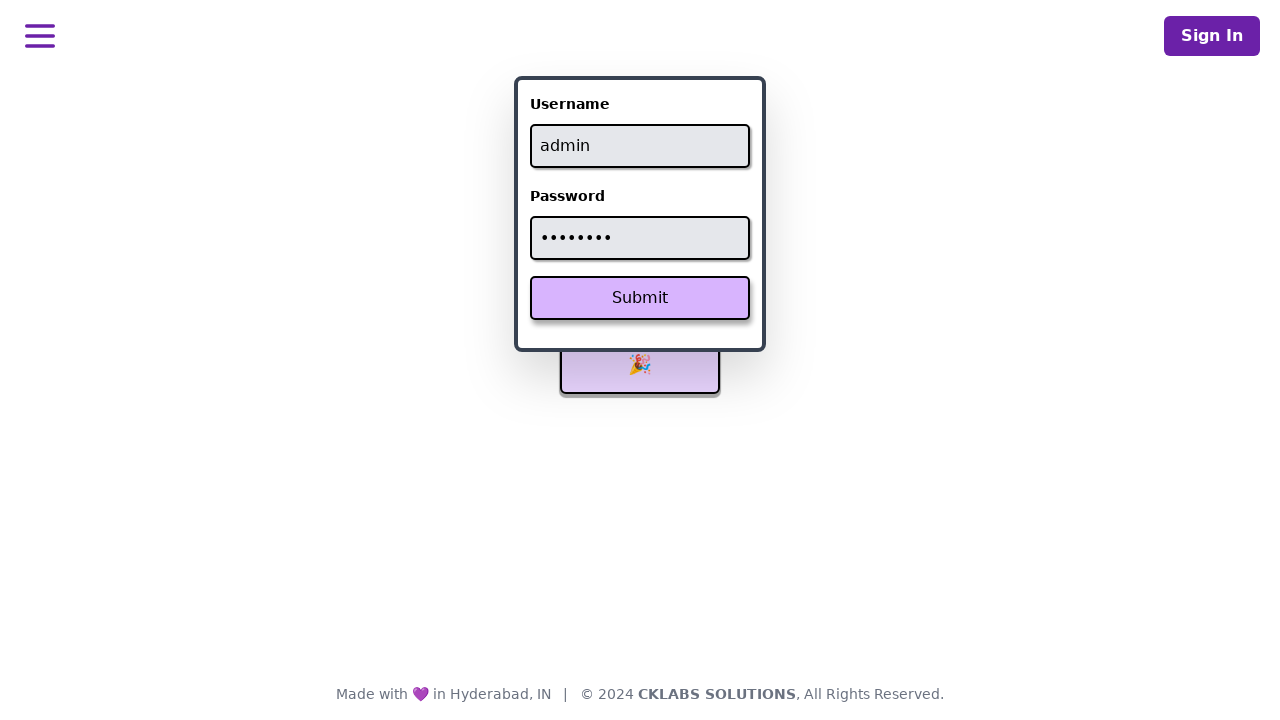

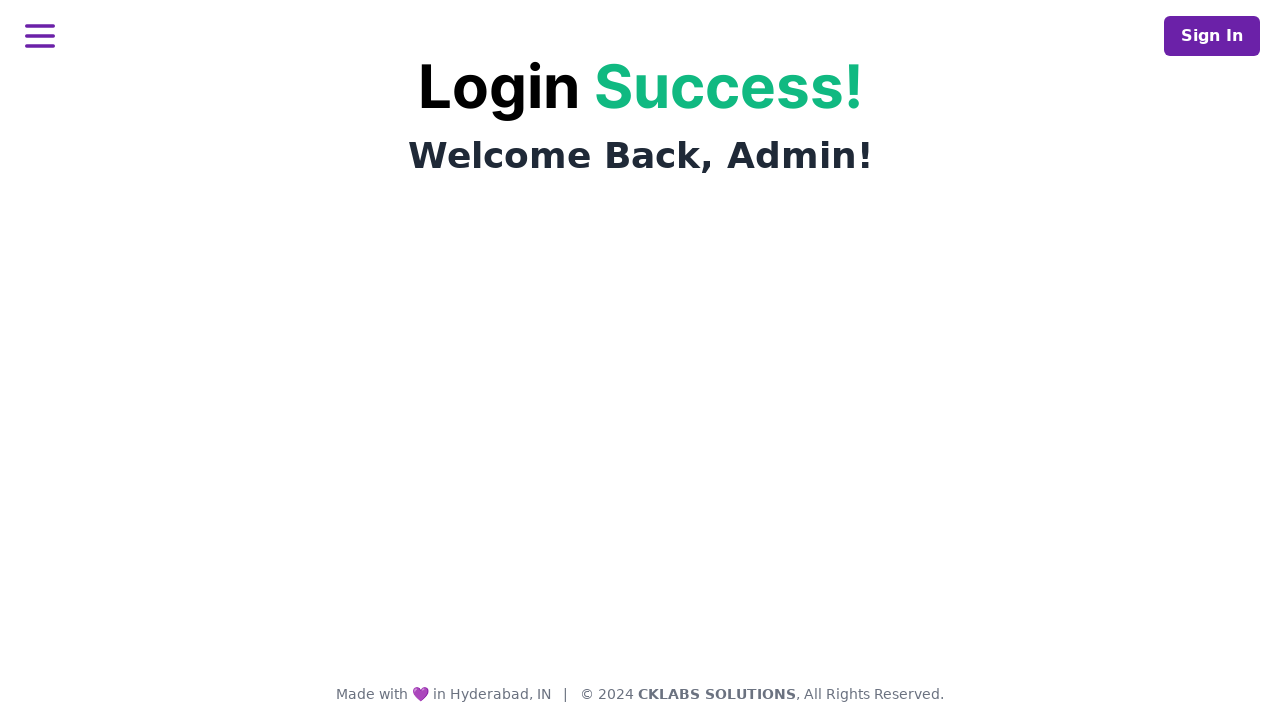